Solves a math captcha by reading a value, calculating the result using logarithm formula, filling the answer, selecting checkboxes and radio buttons, then submitting the form

Starting URL: http://suninjuly.github.io/math.html

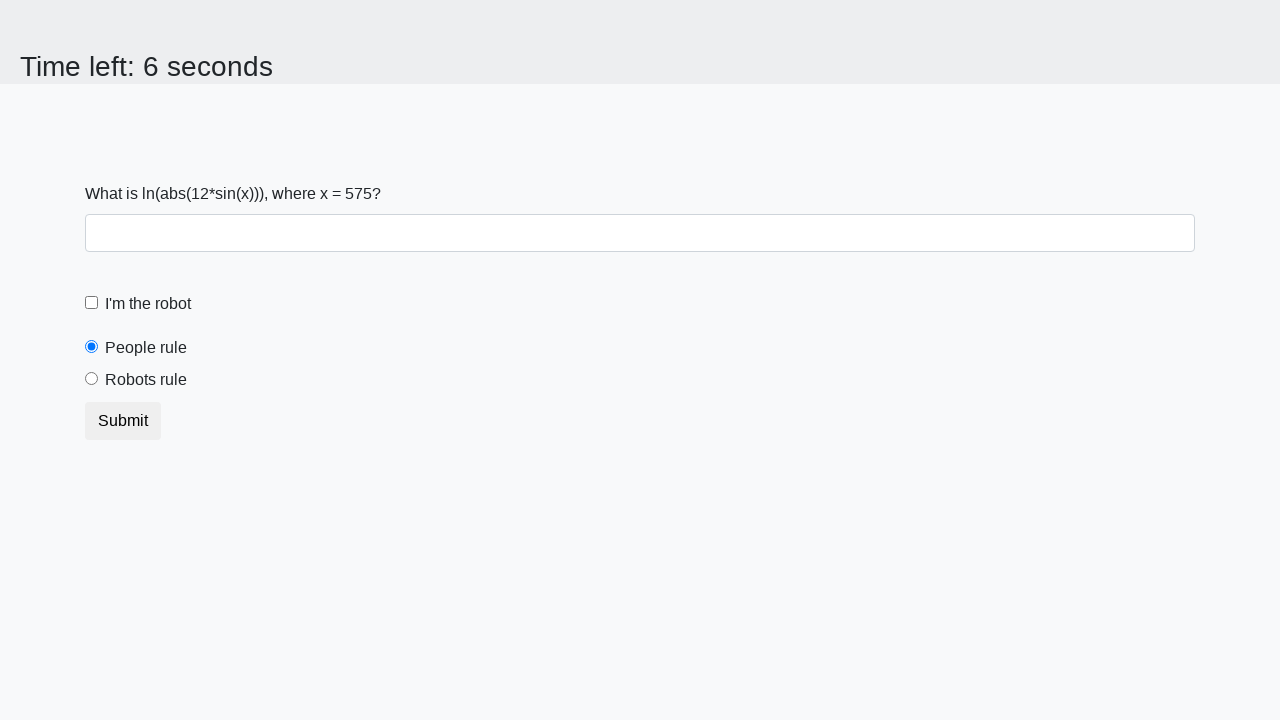

Located the math captcha input value element
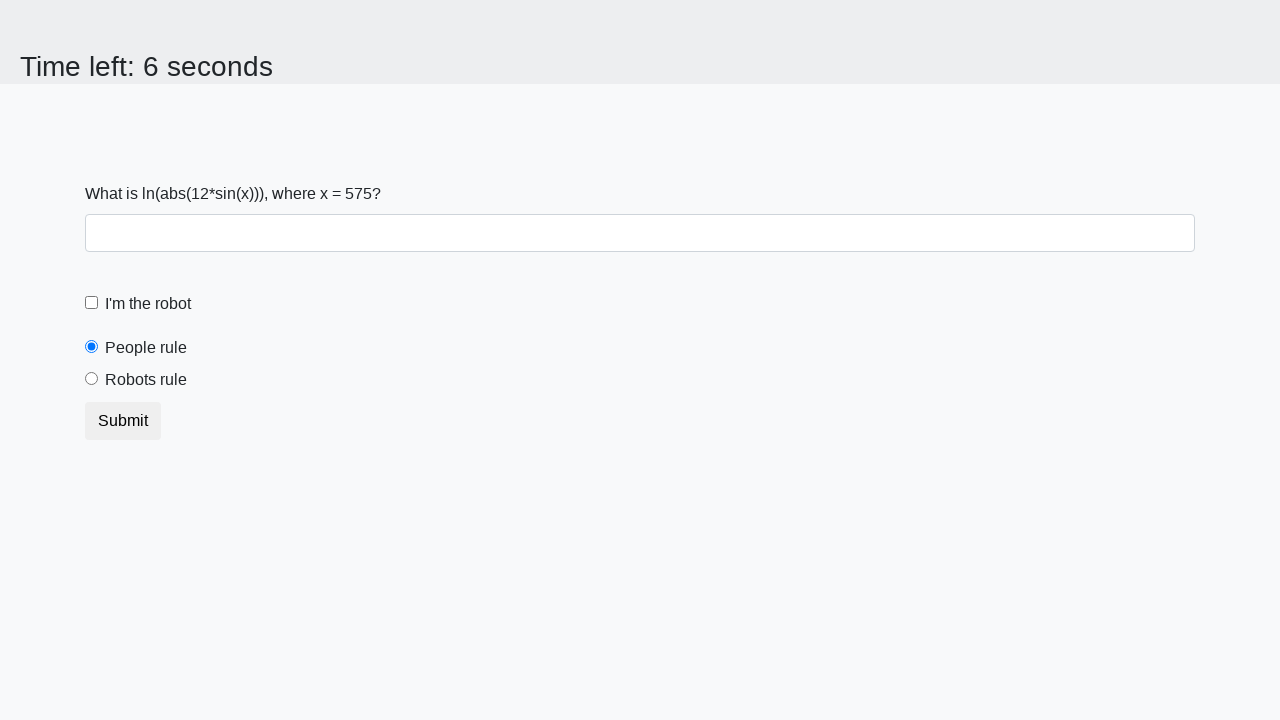

Extracted captcha value: 575
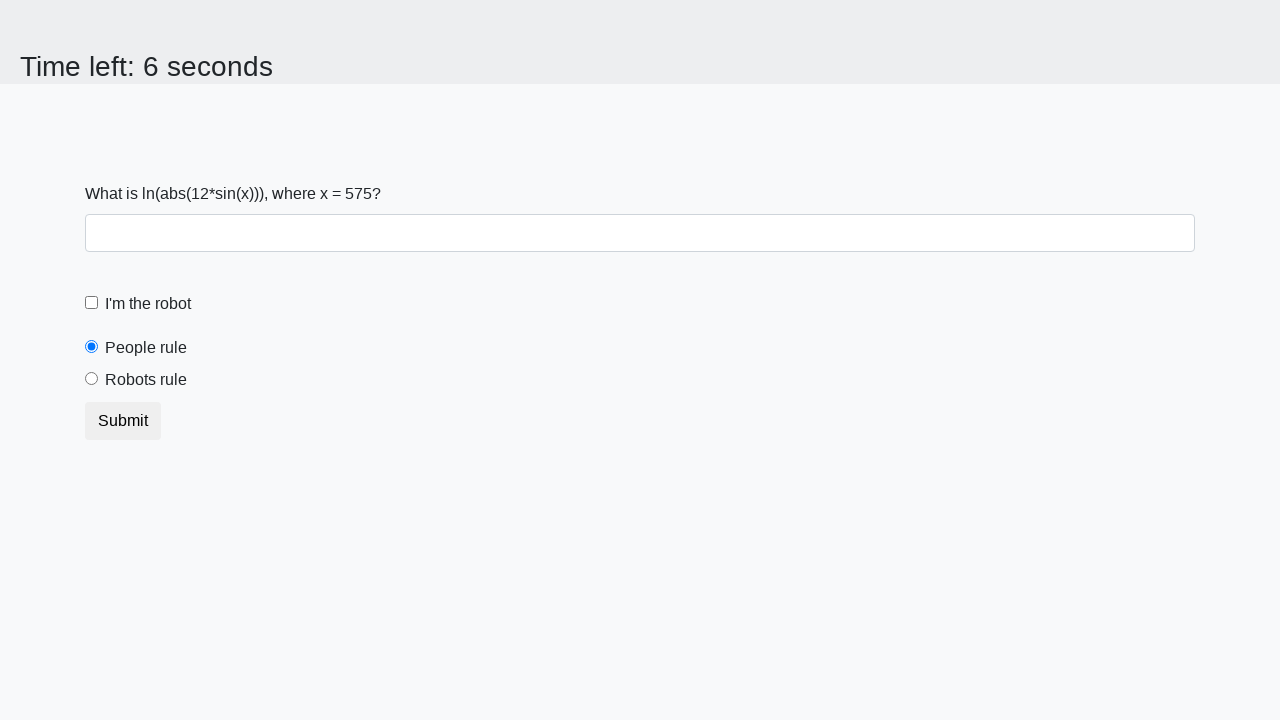

Calculated logarithm result: 0.05934838705879398
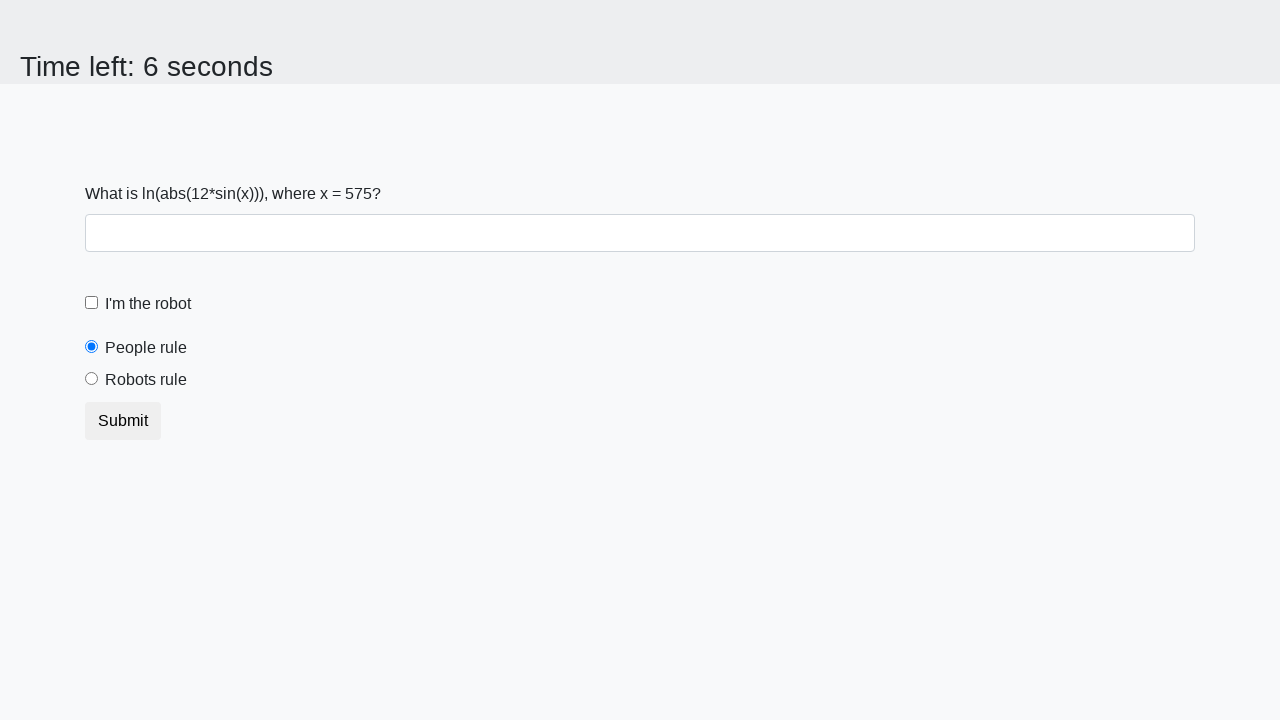

Filled the answer field with calculated value on #answer
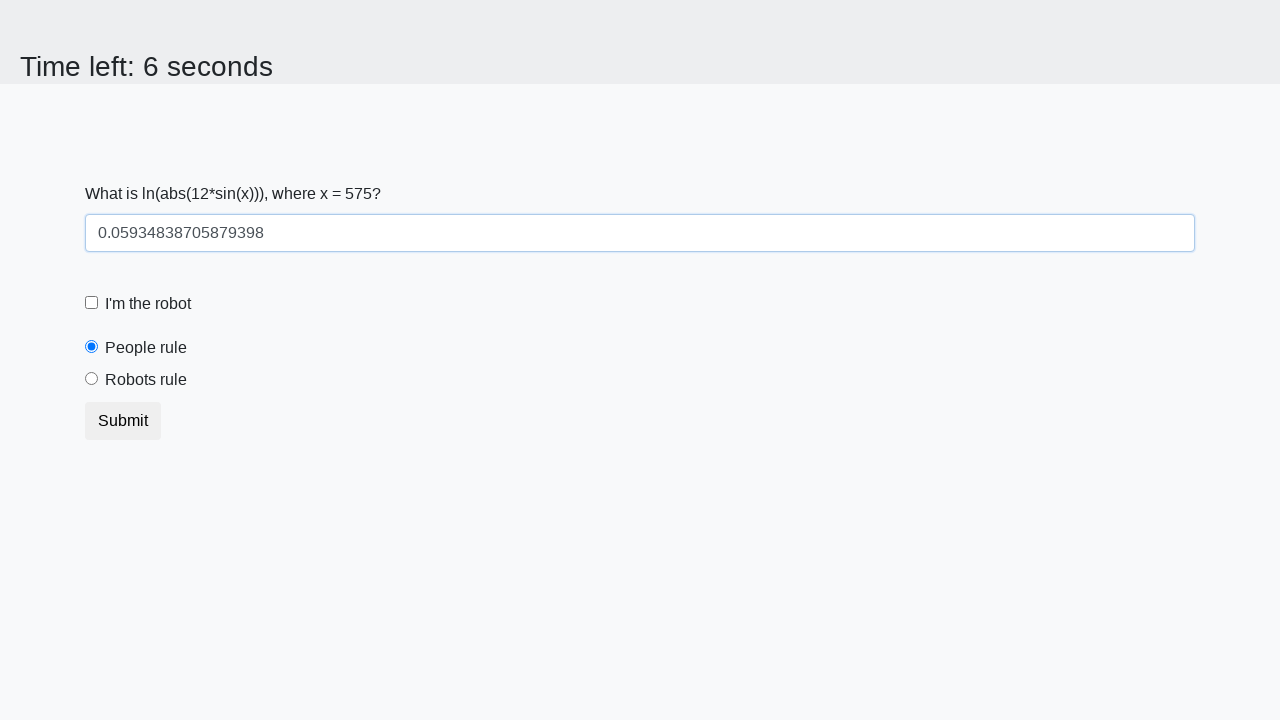

Clicked the robot checkbox at (92, 303) on #robotCheckbox
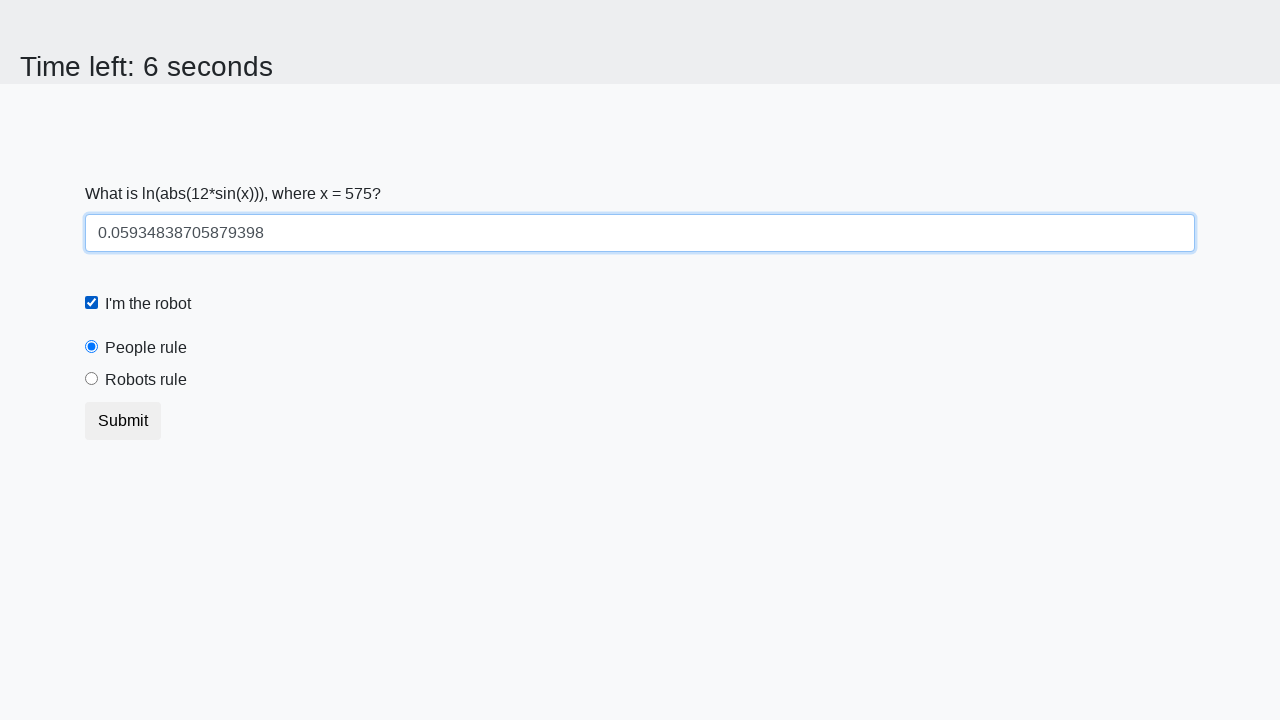

Selected the 'robots rule' radio button at (92, 379) on #robotsRule
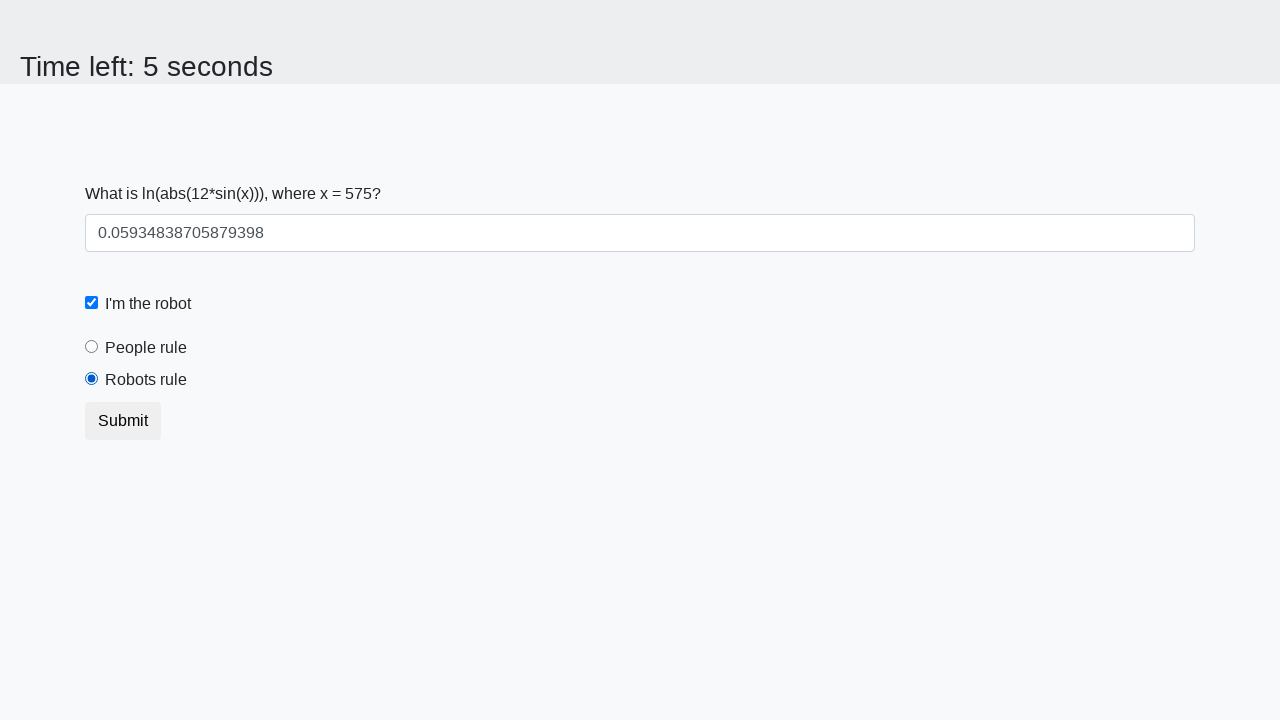

Clicked the submit button to submit the form at (123, 421) on button.btn
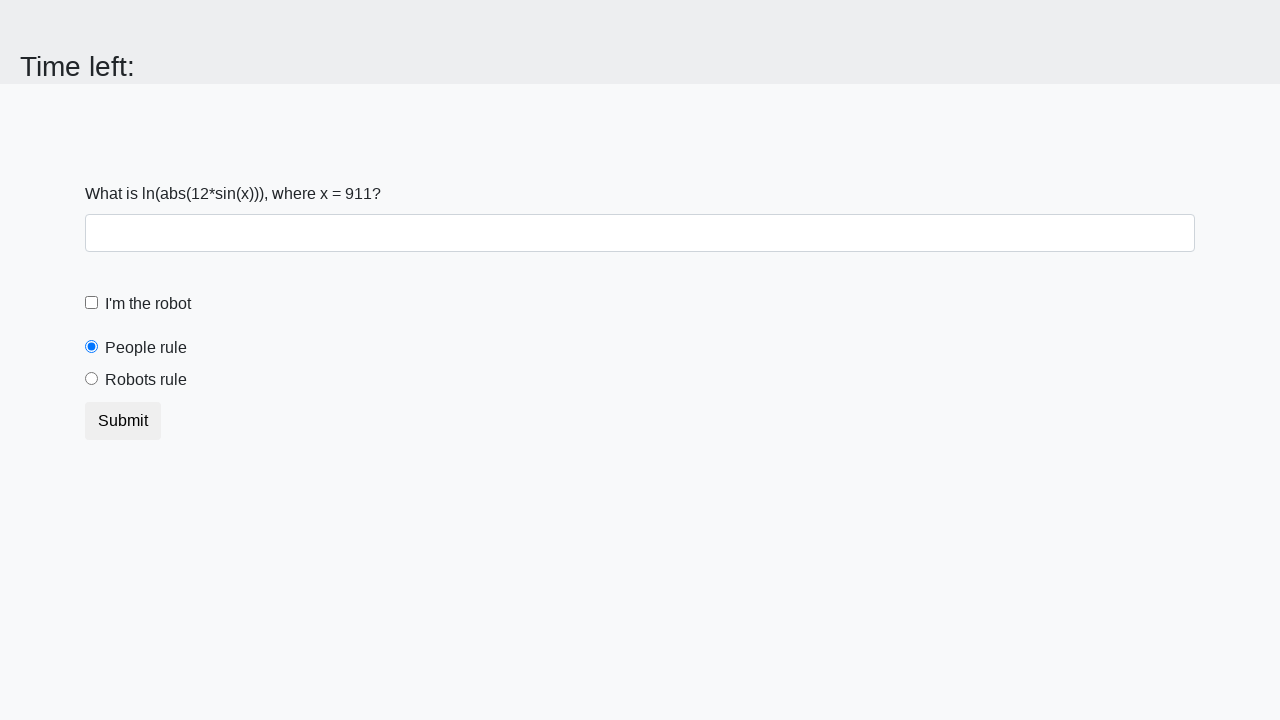

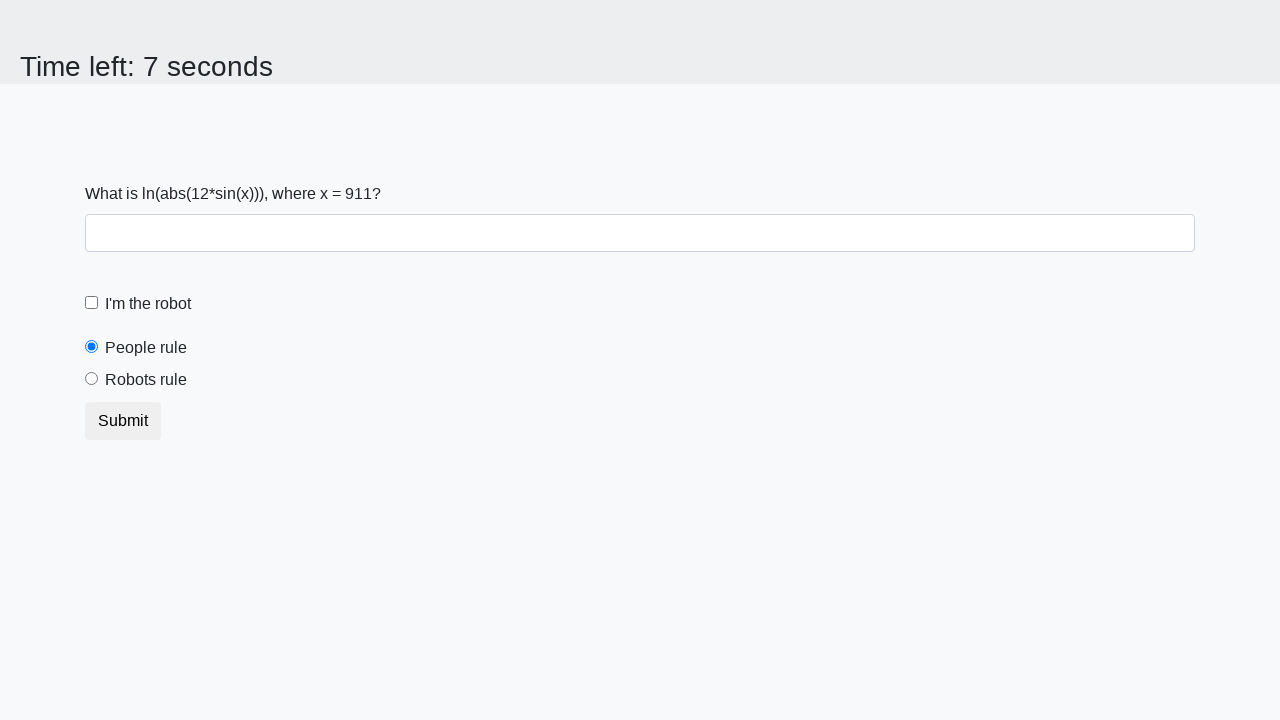